Clicks the tenth link on the page by finding all anchor tags and clicking the 10th one

Starting URL: https://the-internet.herokuapp.com/

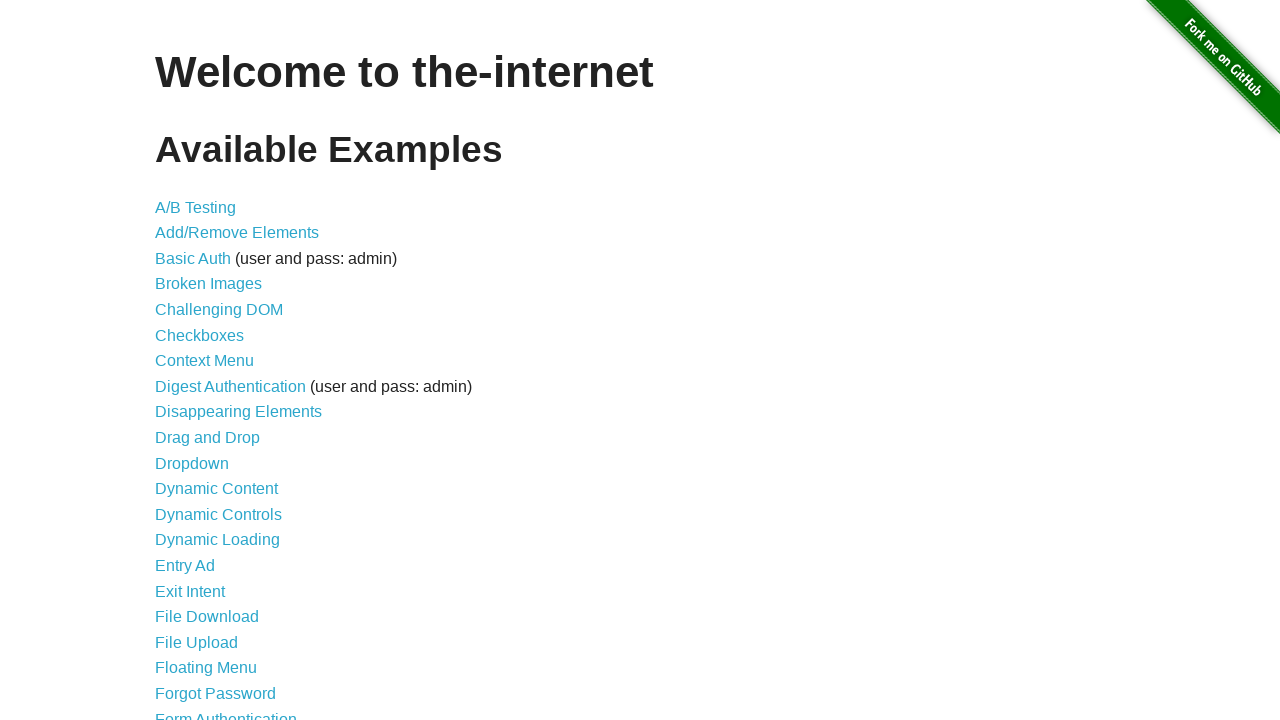

Navigated to https://the-internet.herokuapp.com/
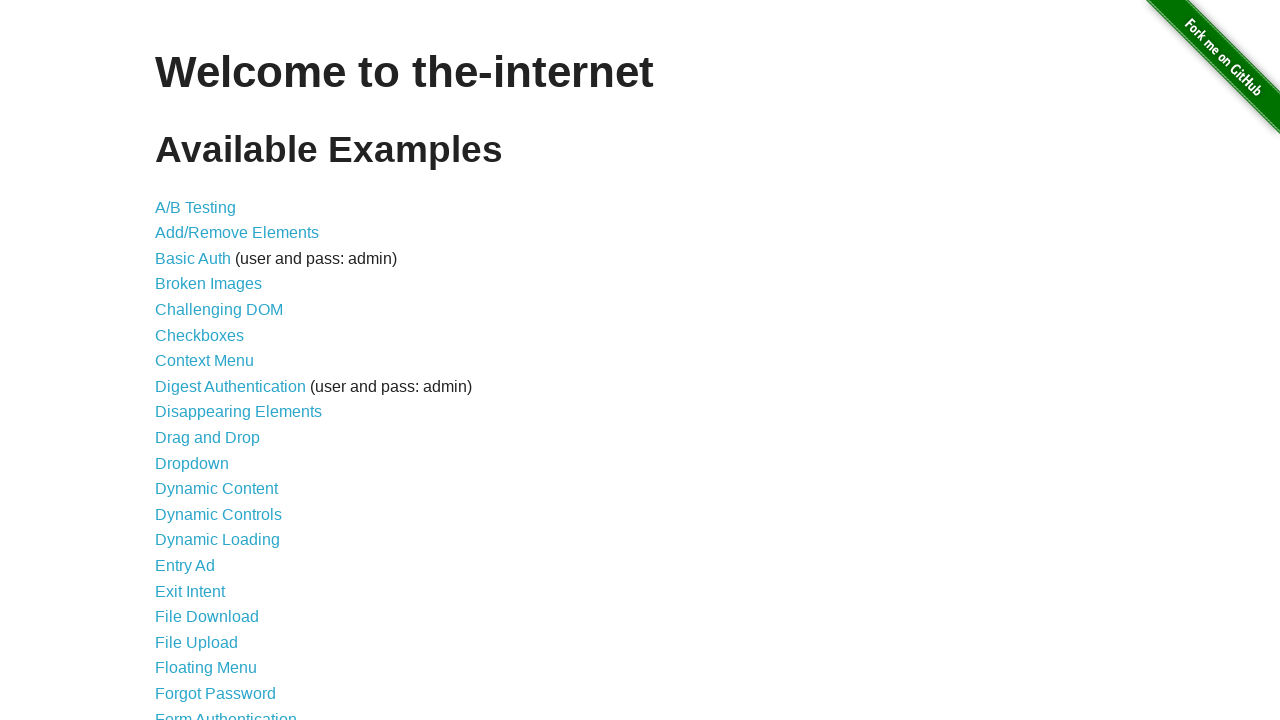

Retrieved all anchor tags from page
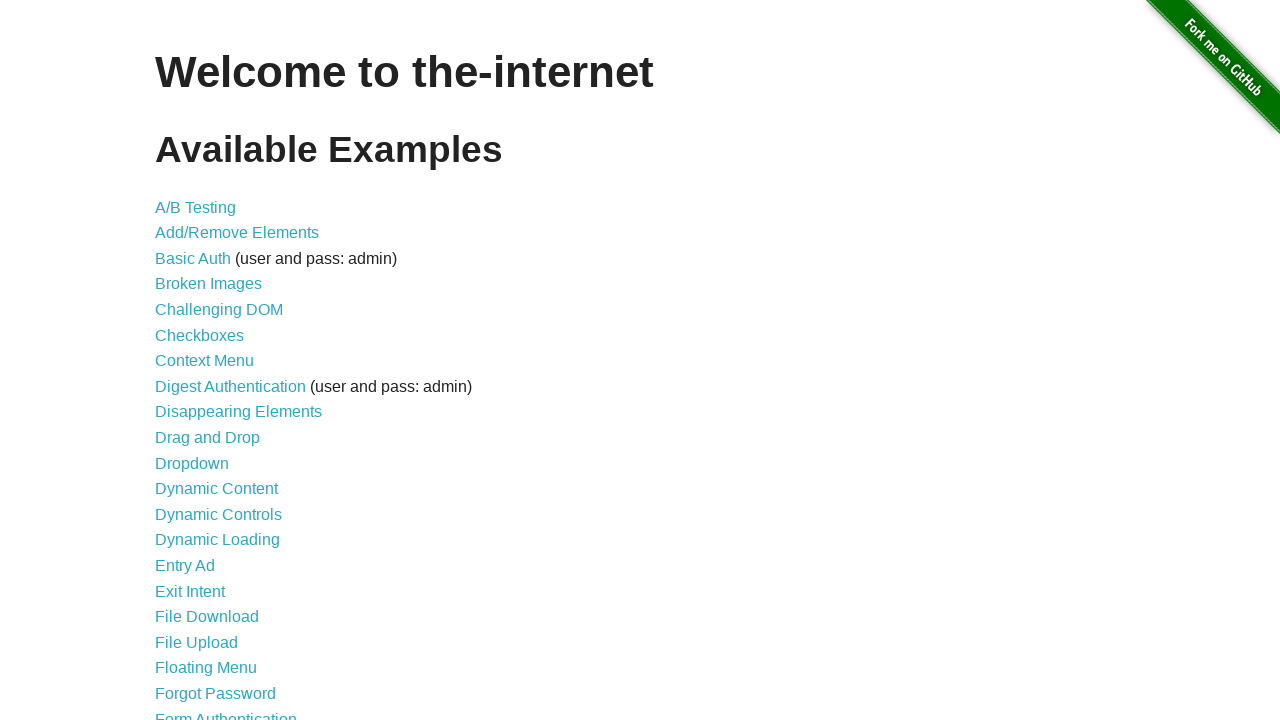

Clicked the tenth link on the page at (238, 412) on a >> nth=9
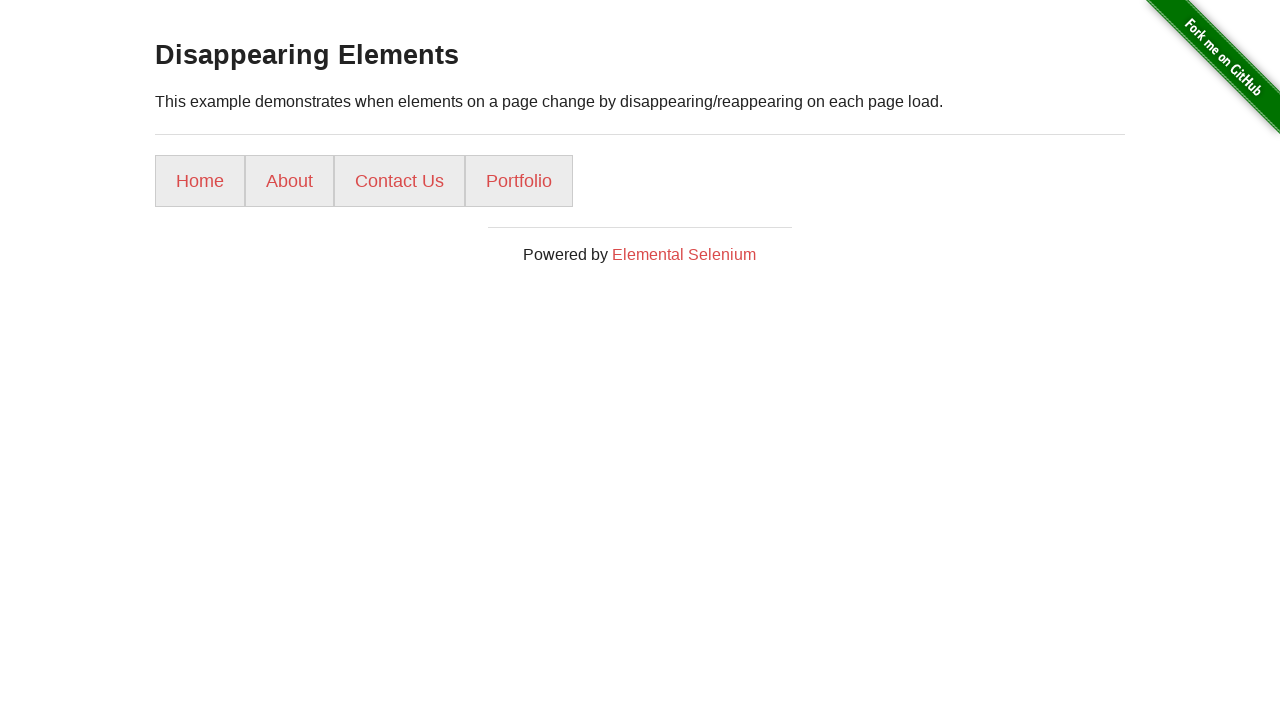

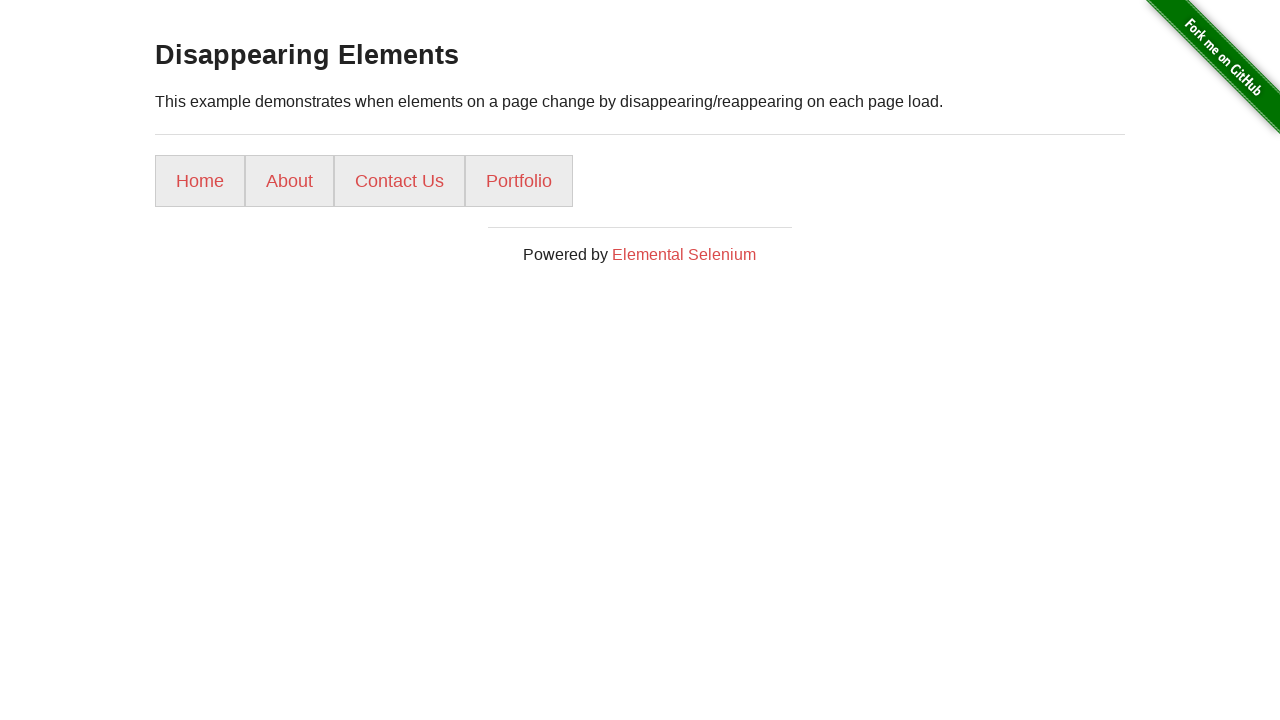